Navigates to Codecool Hungarian homepage and verifies the URL matches the expected value

Starting URL: https://codecool.com/hu/

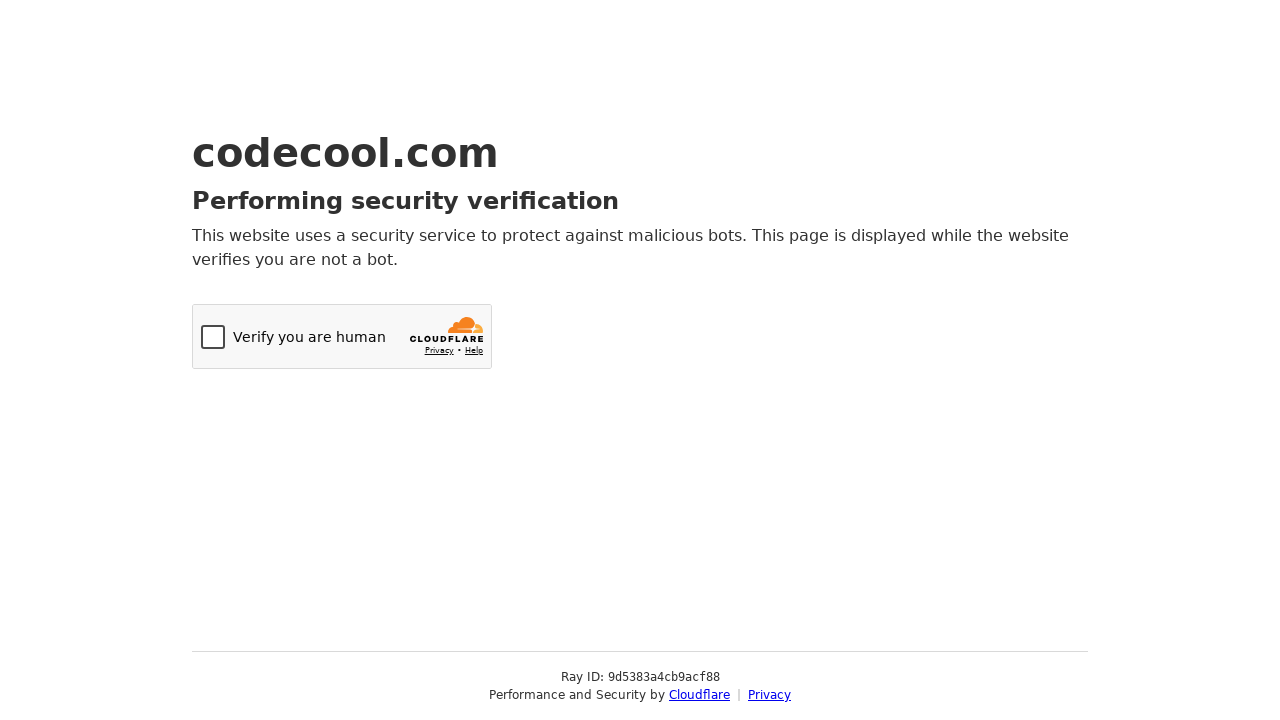

Navigated to Codecool Hungarian homepage
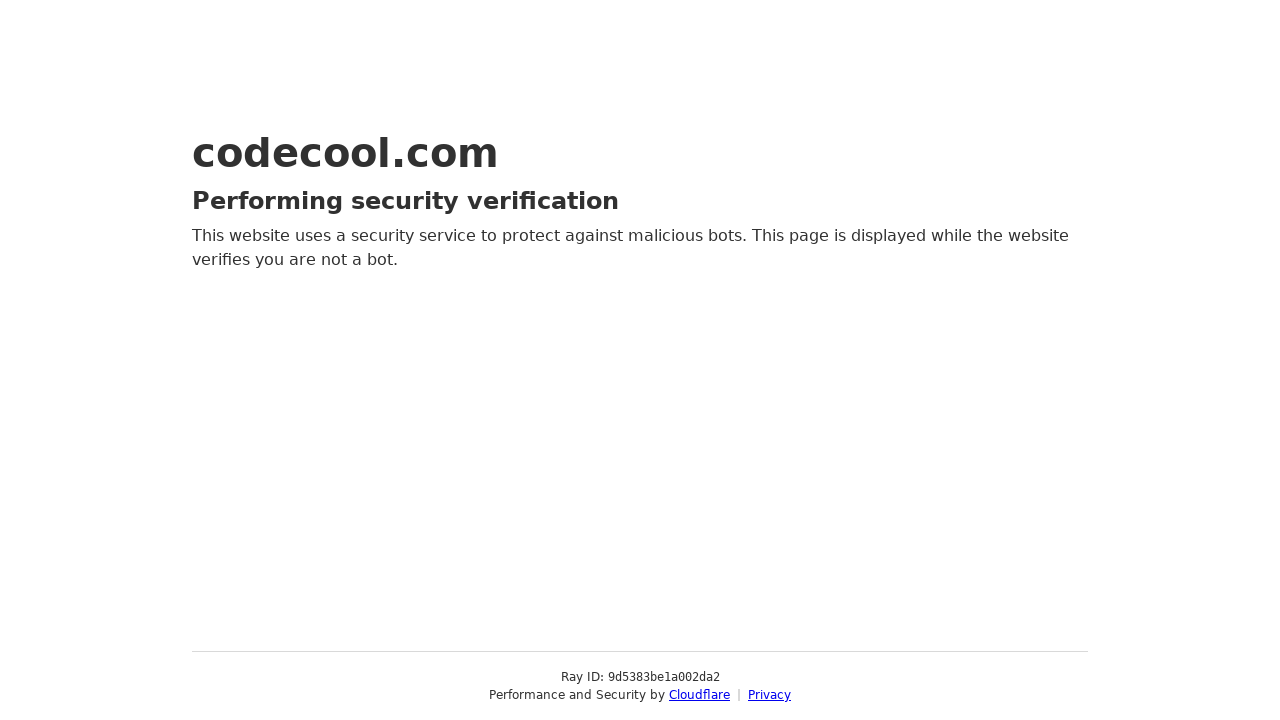

Verified URL matches expected value: https://codecool.com/hu/
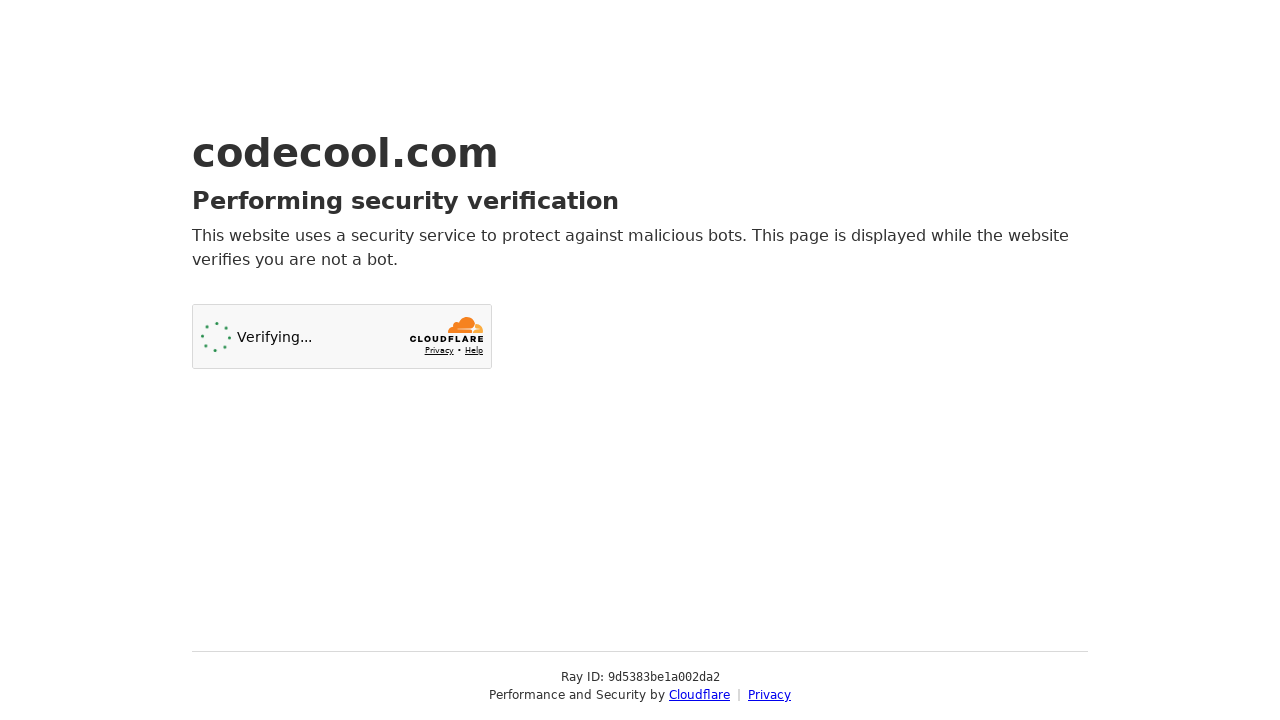

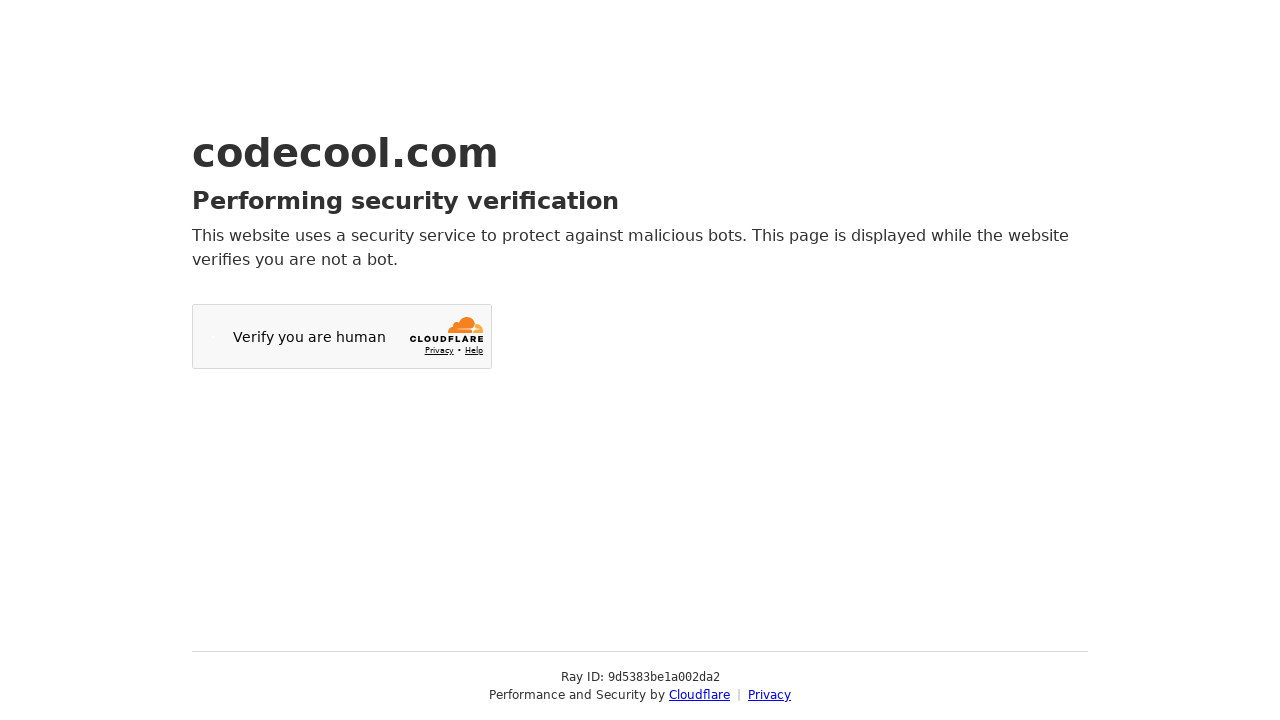